Tests dropdown menu functionality by selecting options using different methods: by index, by value, and by visible text

Starting URL: https://the-internet.herokuapp.com/dropdown

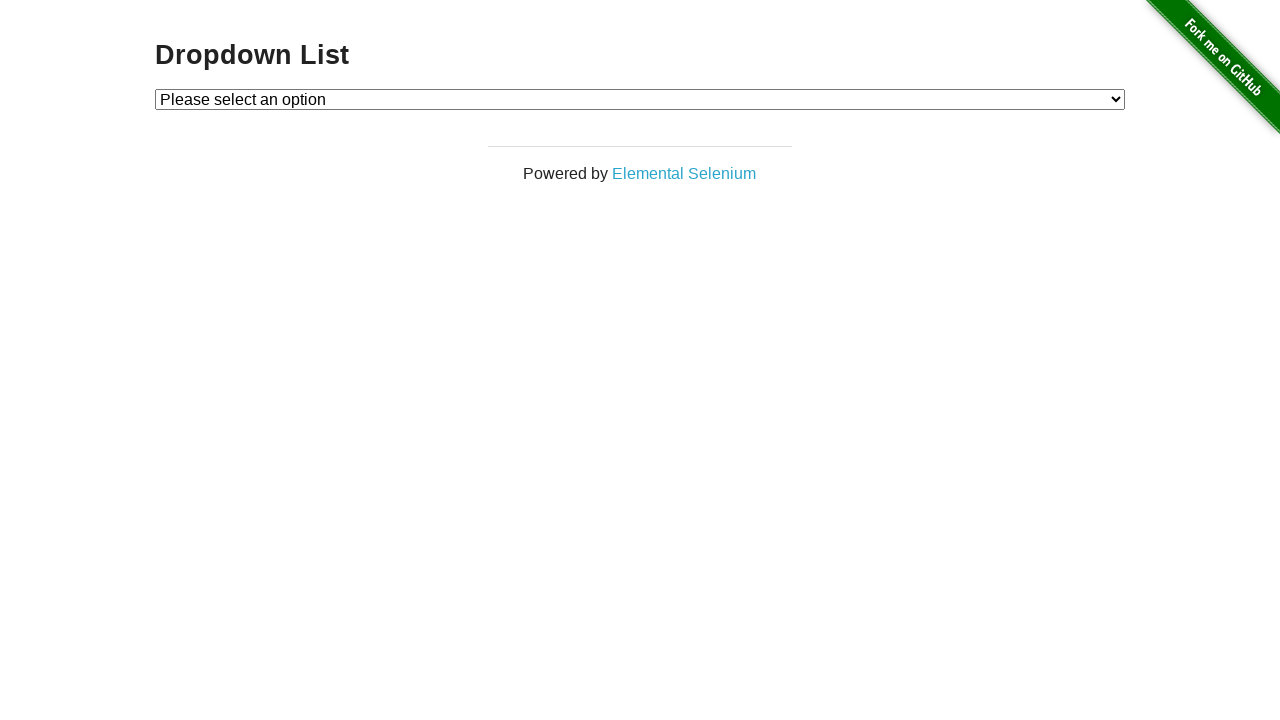

Selected Option 1 by index on select#dropdown
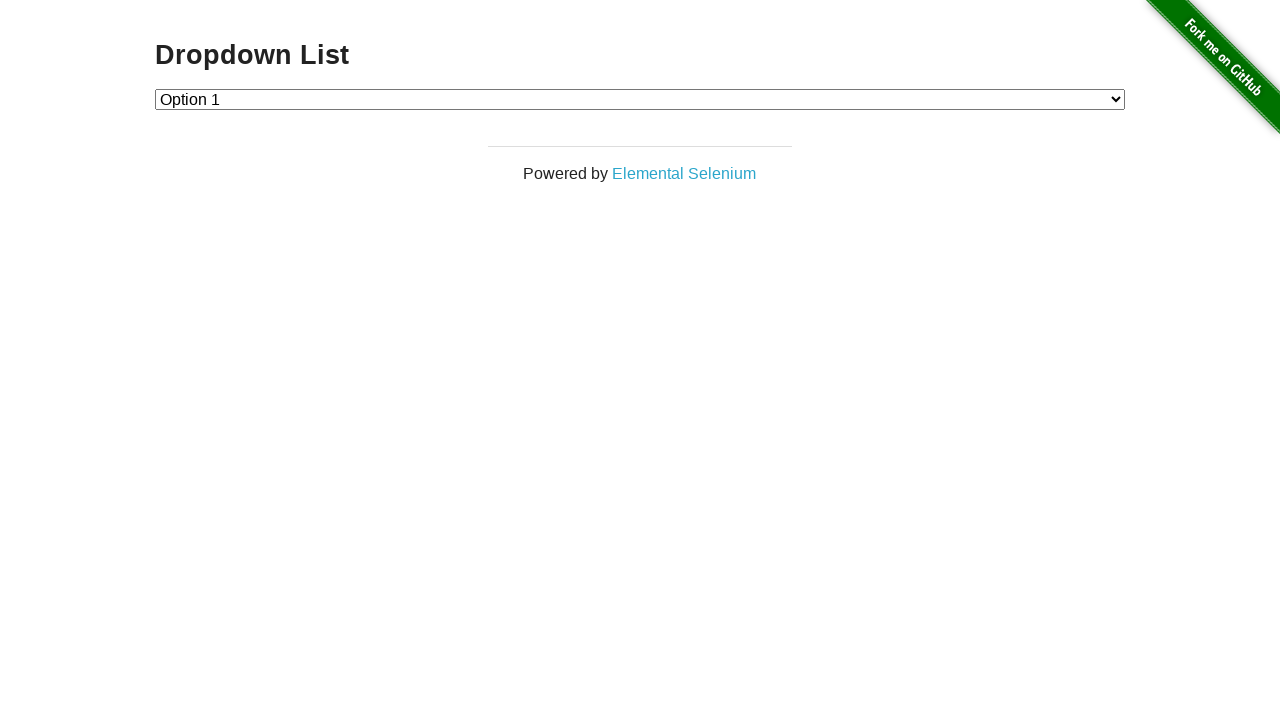

Selected Option 2 by value on select#dropdown
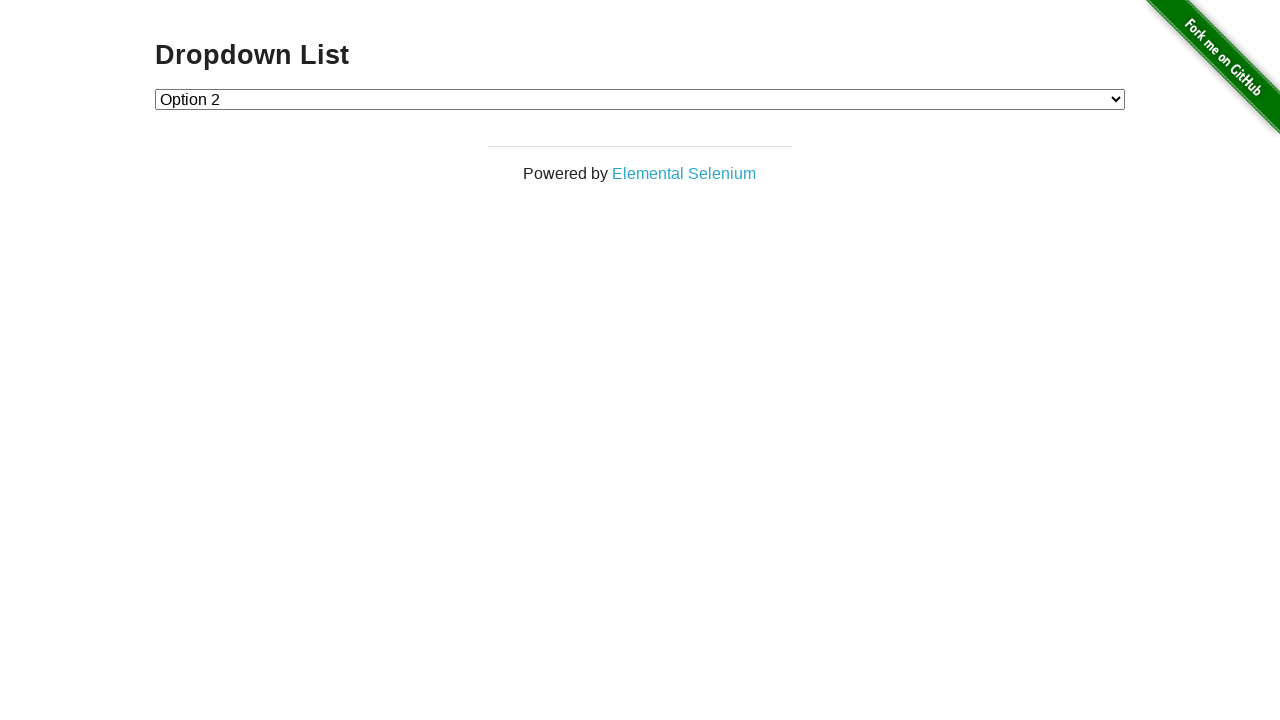

Selected Option 1 by visible text on select#dropdown
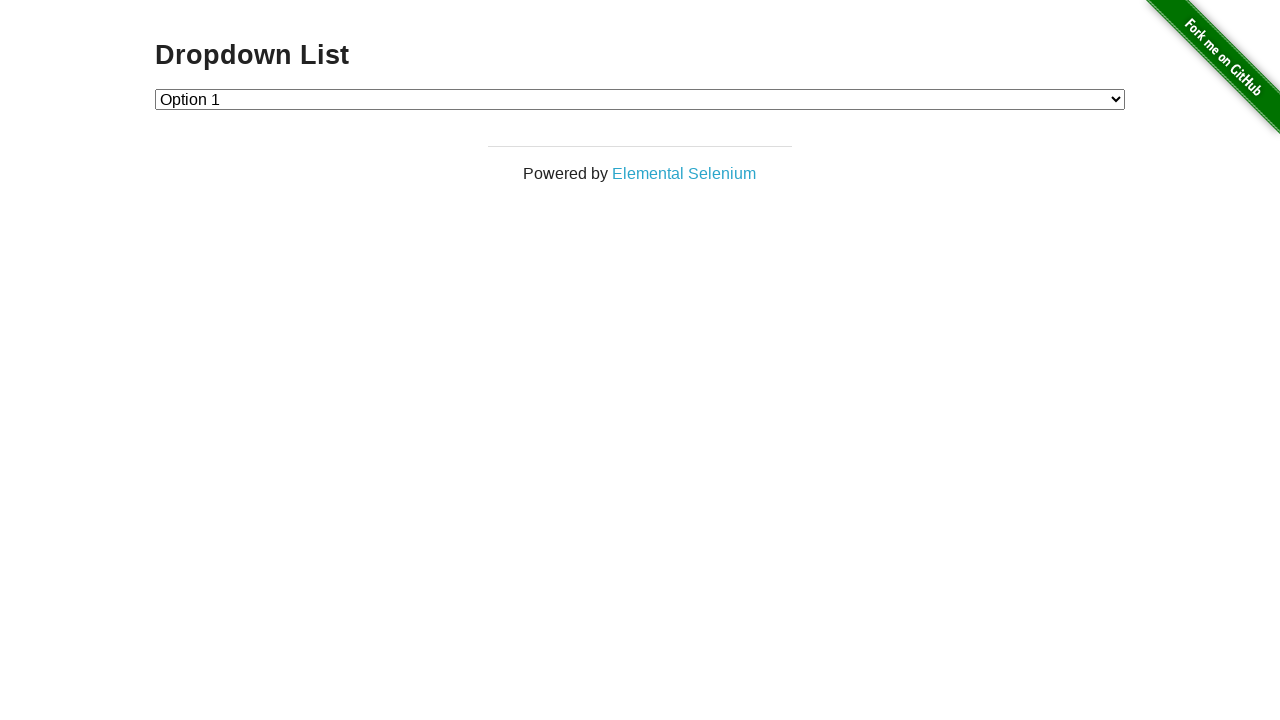

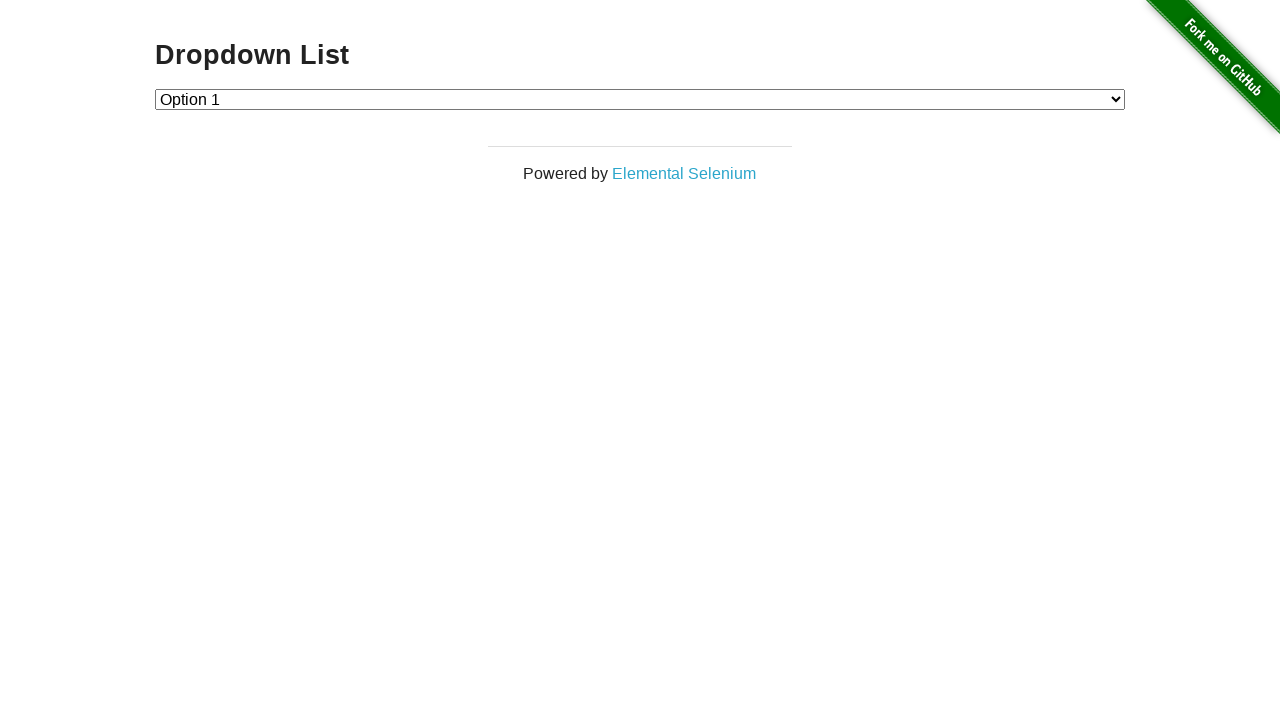